Navigates to DC Inside search results page with a keyword query to view community post search results.

Starting URL: https://search.dcinside.com/post/q/technology

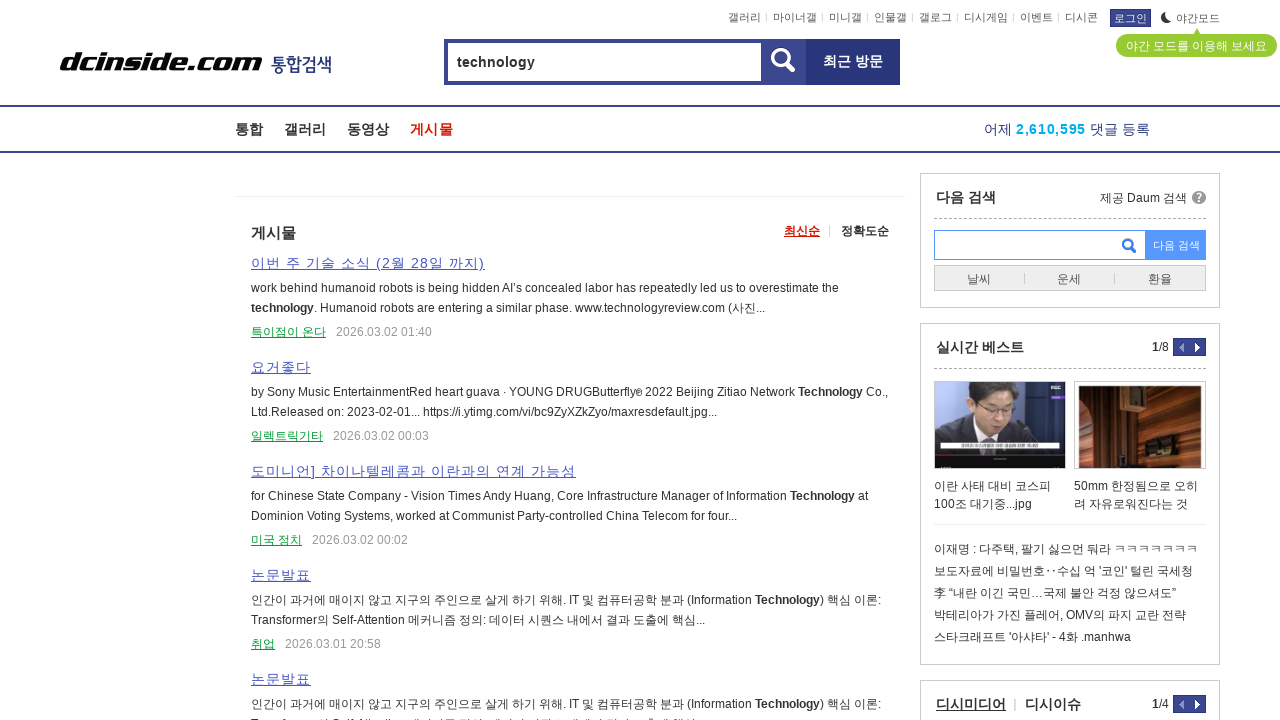

Waited for DC Inside search results page to load (domcontentloaded state)
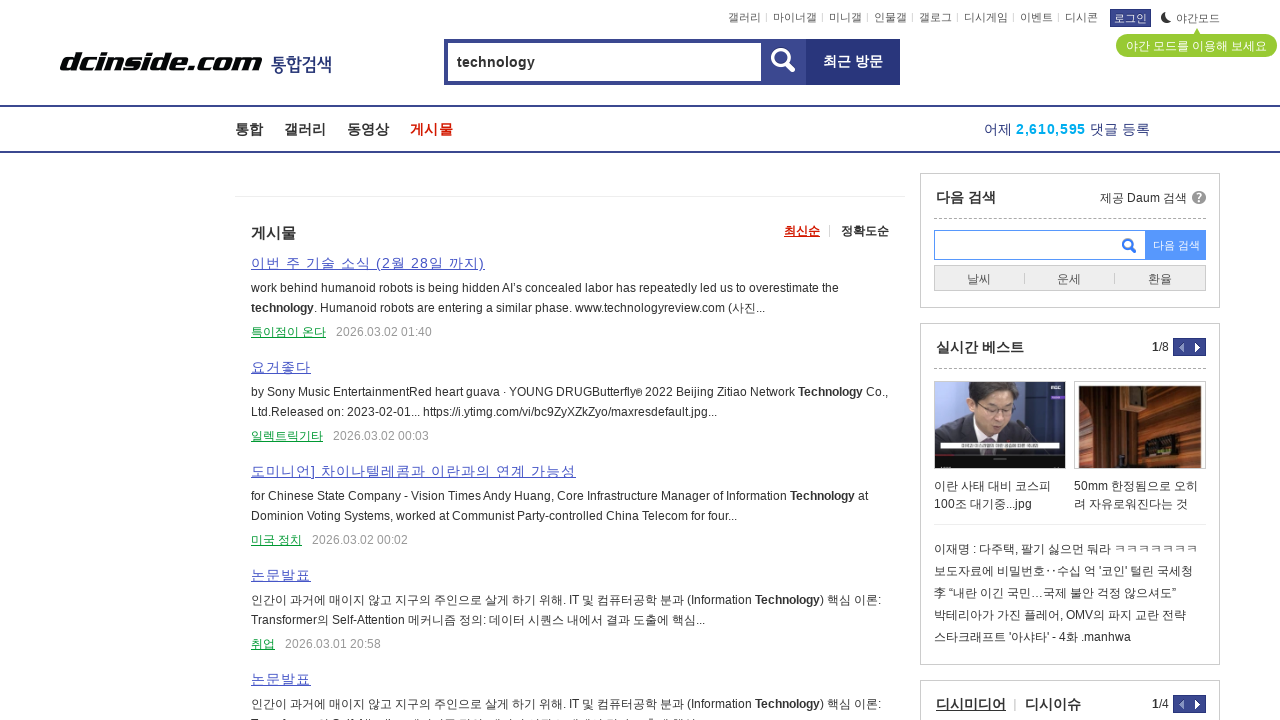

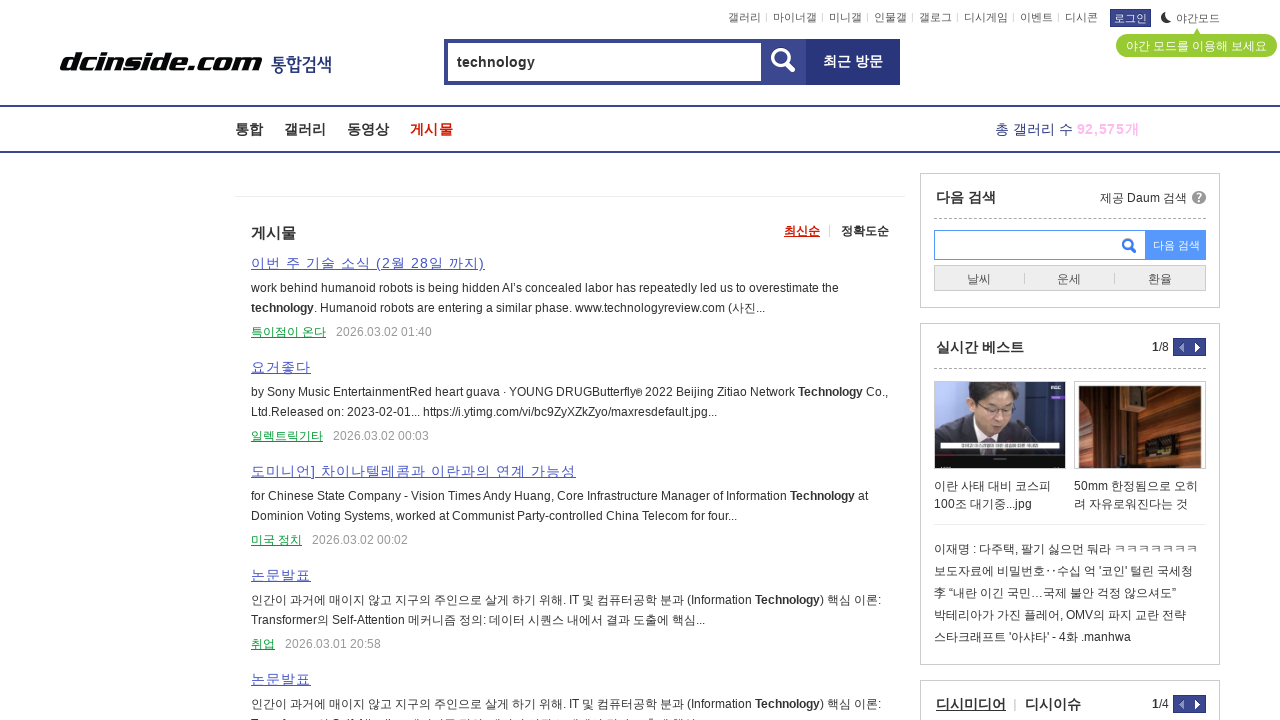